Tests lightbox functionality by clicking on an image to open a lightbox modal and then closing it using the close button

Starting URL: https://omayo.blogspot.com/p/lightbox.html

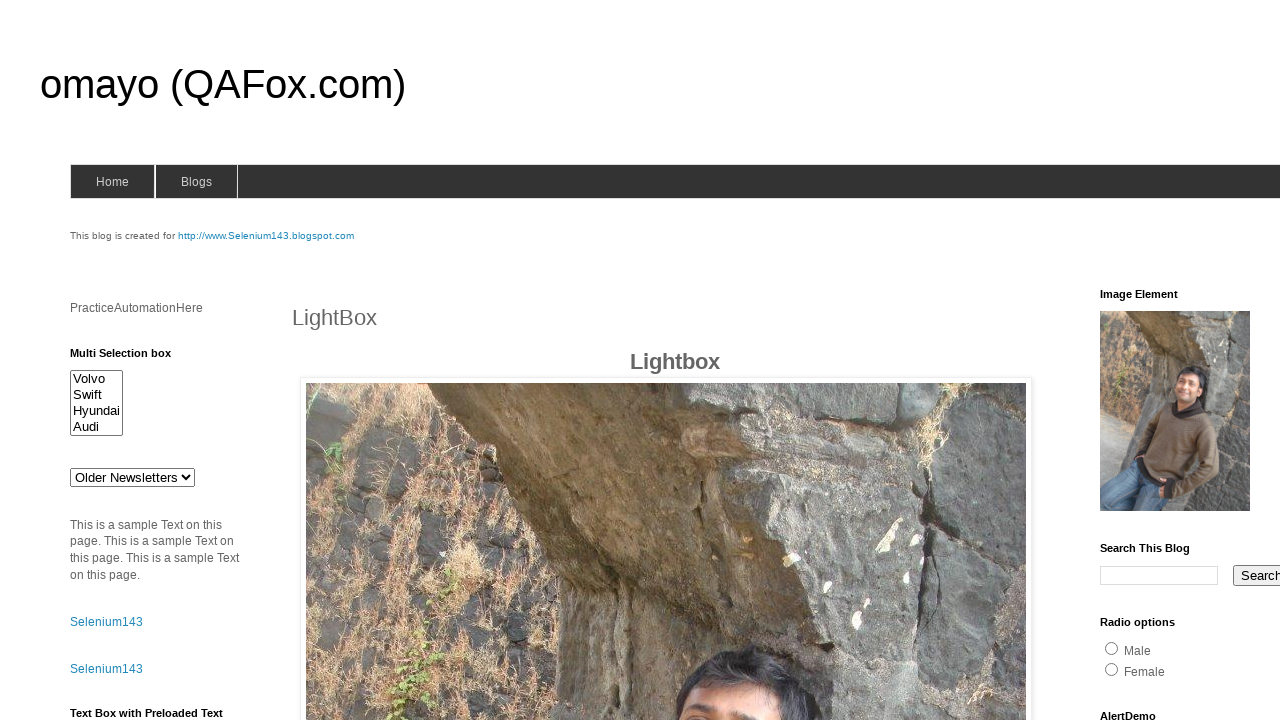

Clicked on lightbox image to open modal at (666, 360) on img#lightbox1
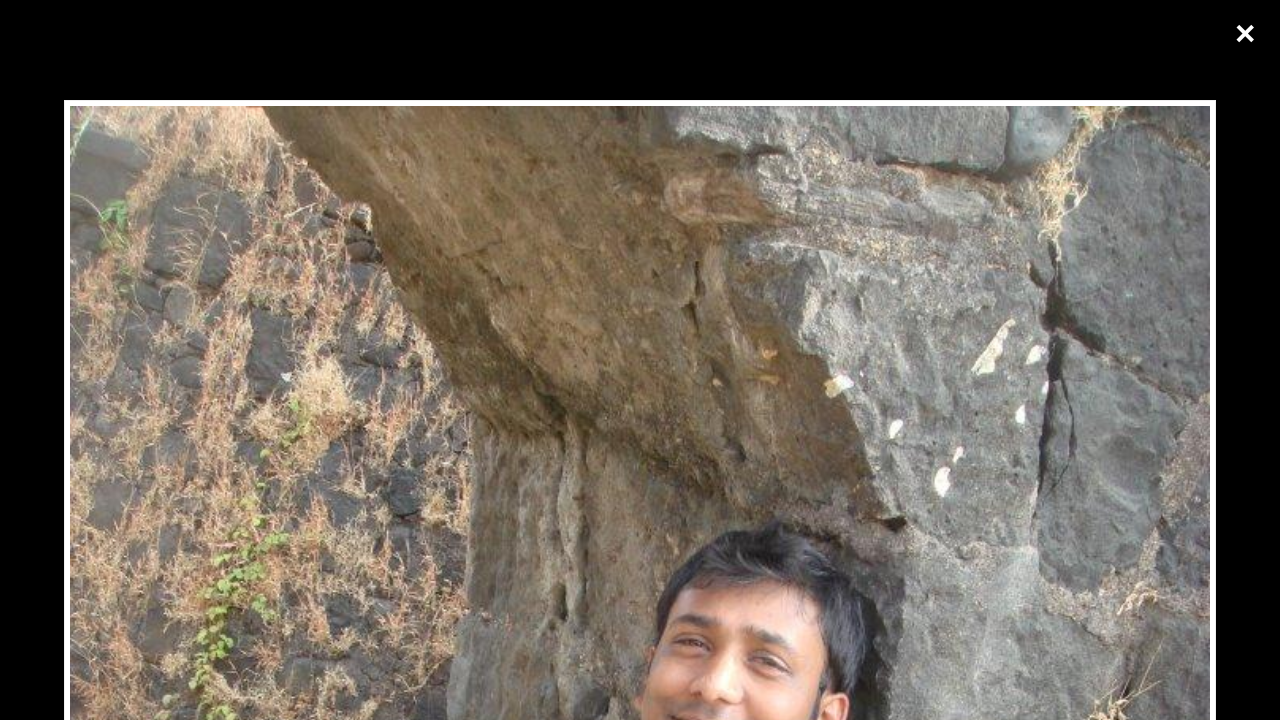

Lightbox modal appeared with close button visible
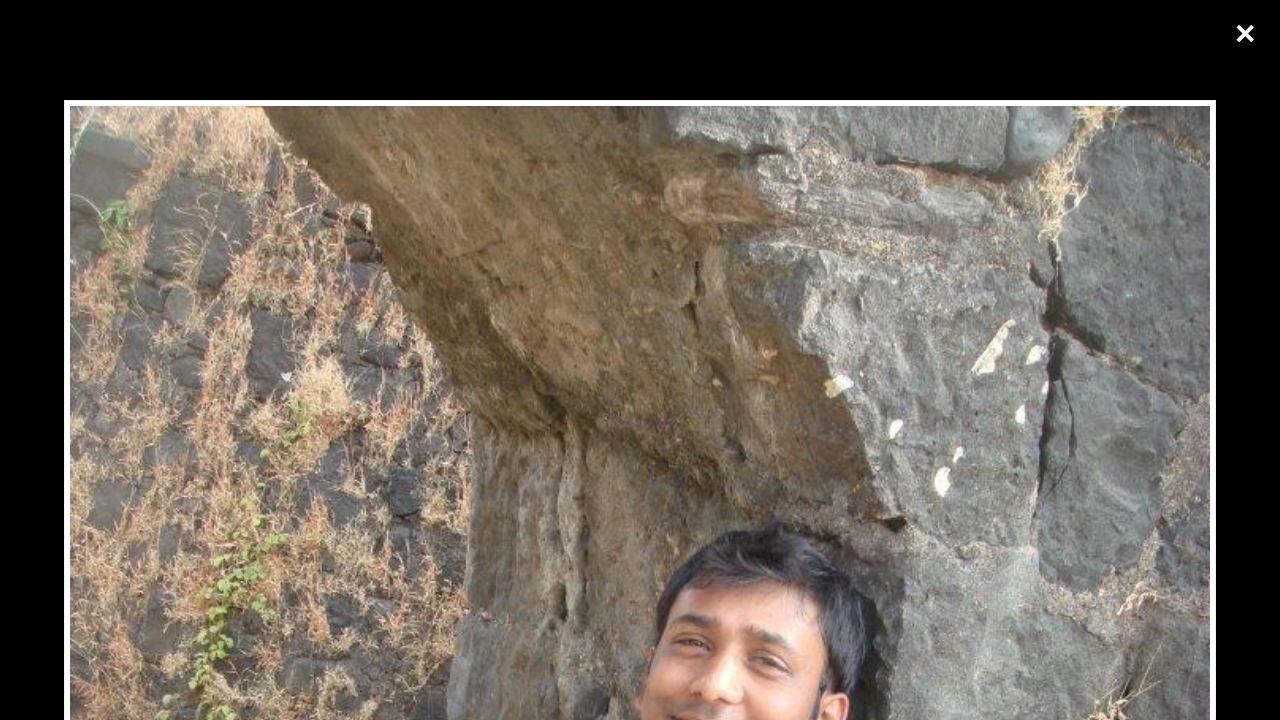

Clicked close button to close the lightbox modal at (1245, 34) on span.close.cursor
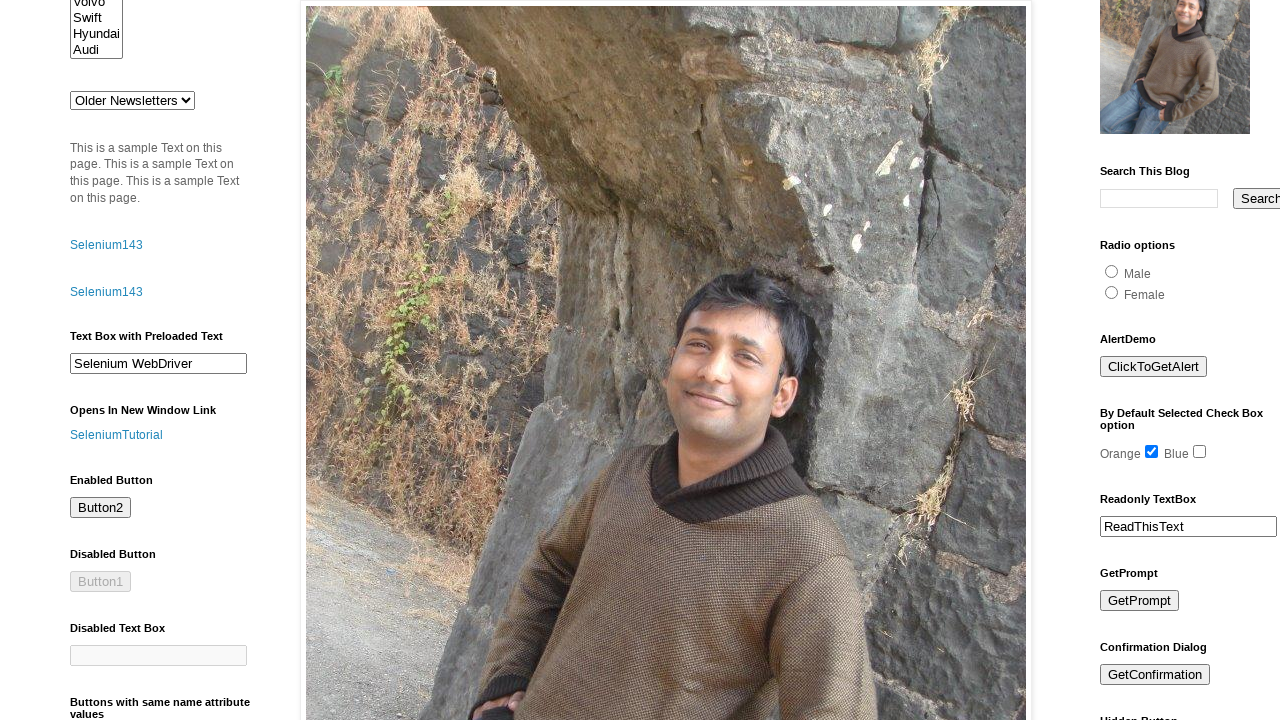

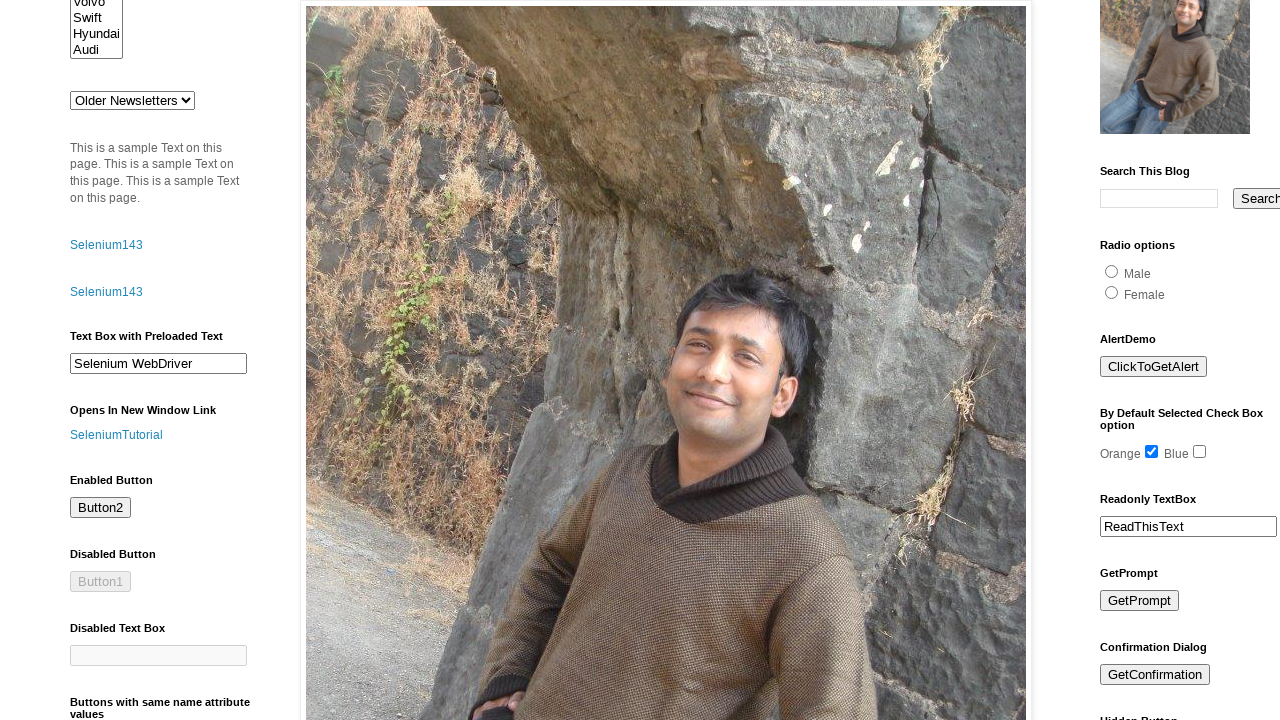